Tests jQuery selector functionality by filling forms and clicking elements on a jQuery selector demo page

Starting URL: http://codylindley.com/jqueryselectors/

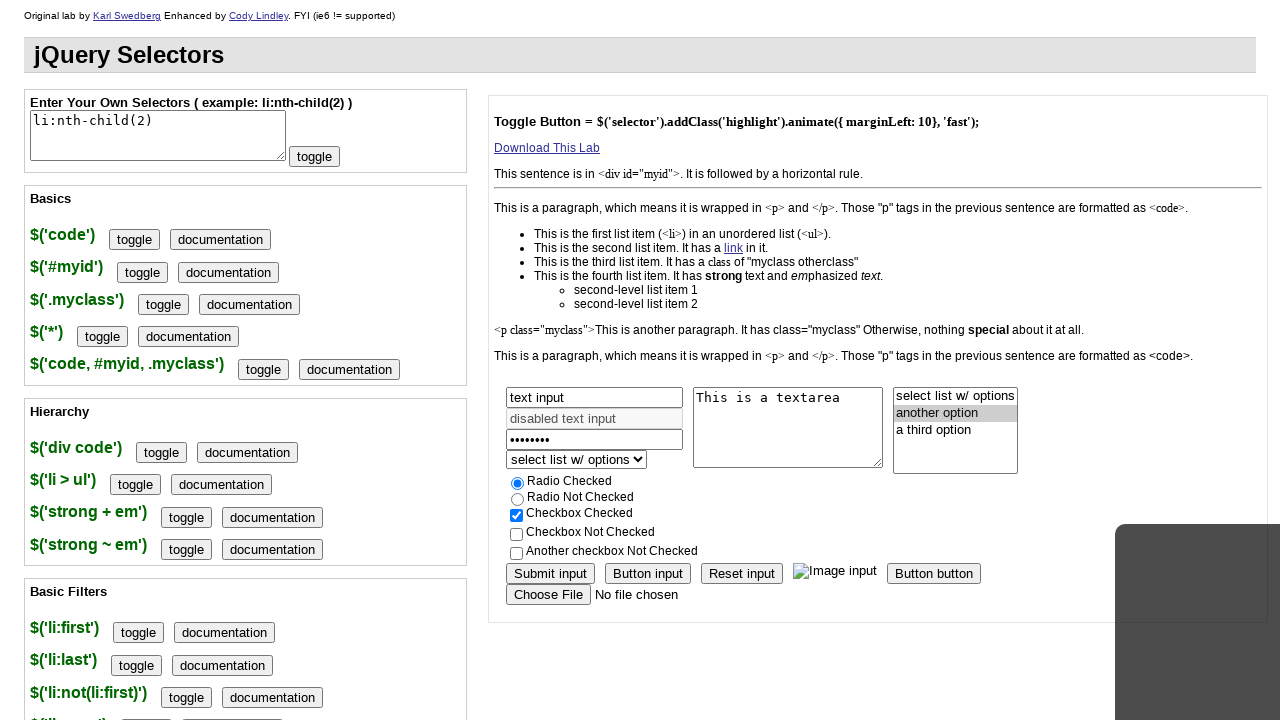

Filled textarea with 'edit JQUERY' on textarea.left
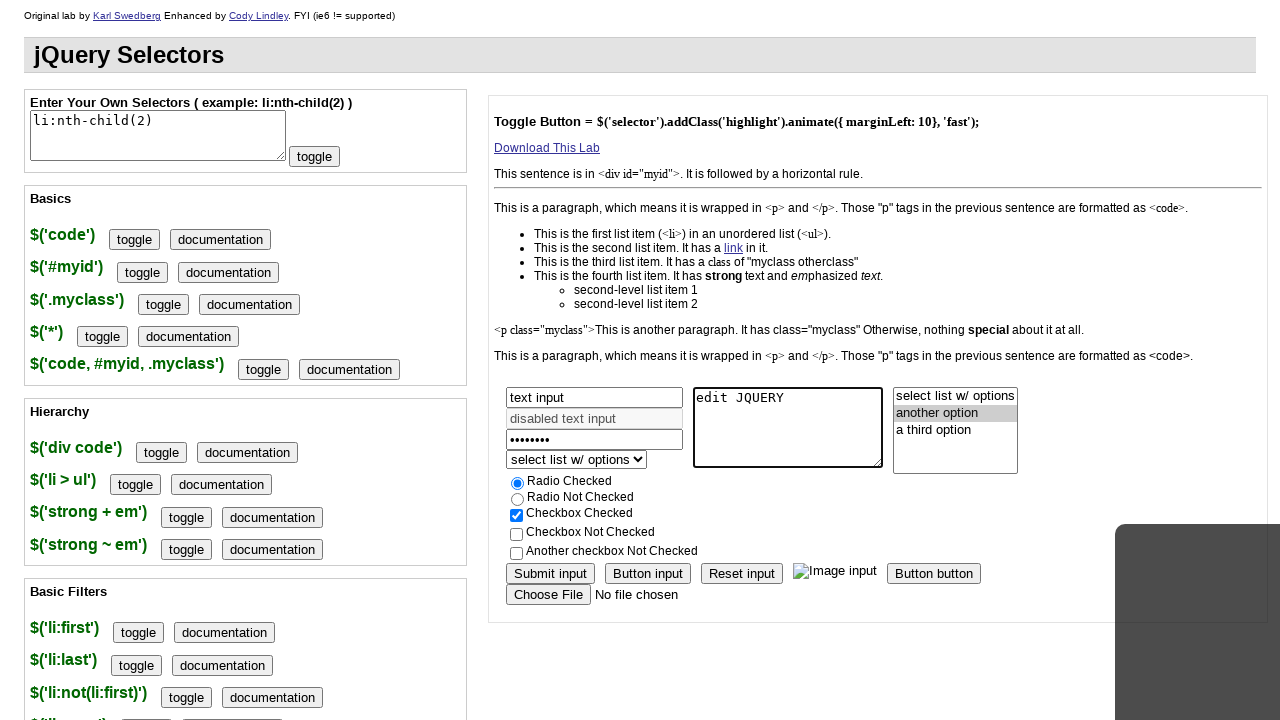

Clicked radio button (radio2) at (518, 500) on input#radio2
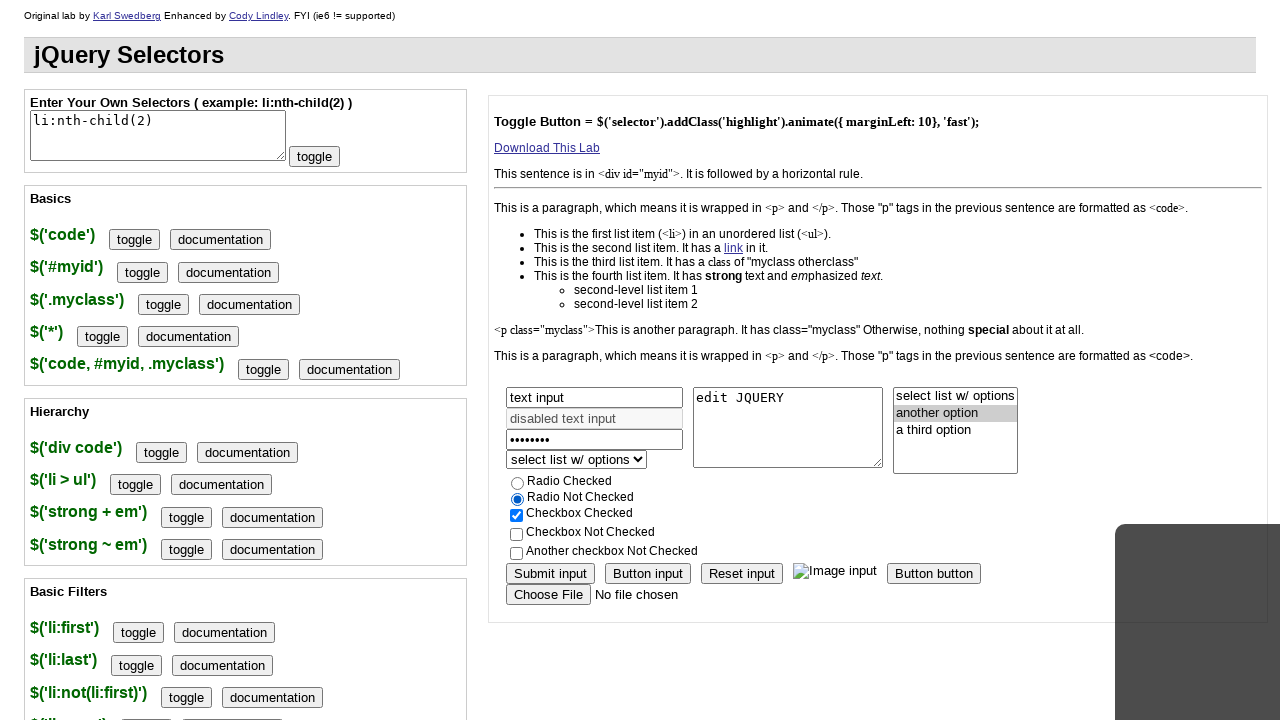

Filled text input field with 'test2' on div.domtree > form > div:nth-child(1) > div:nth-child(1) > input
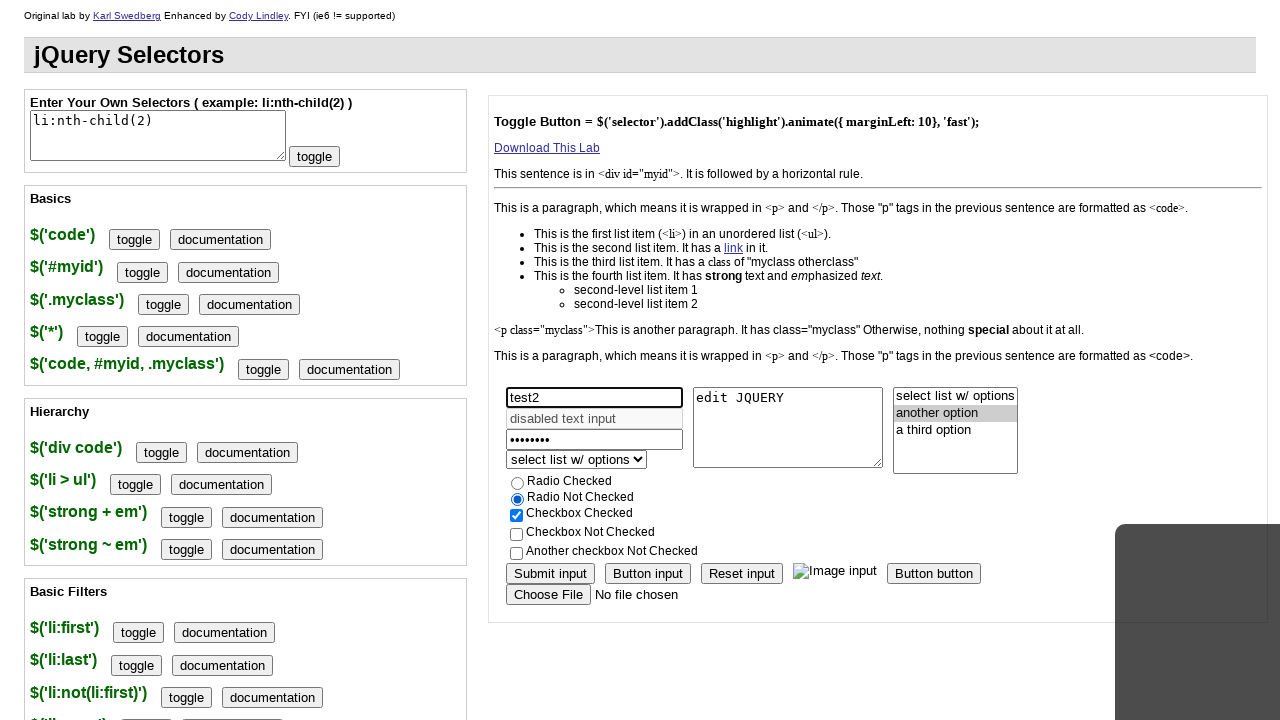

Selected third option from dropdown menu at (956, 431) on div.domtree > form > div:nth-child(3) > select > option:nth-child(3)
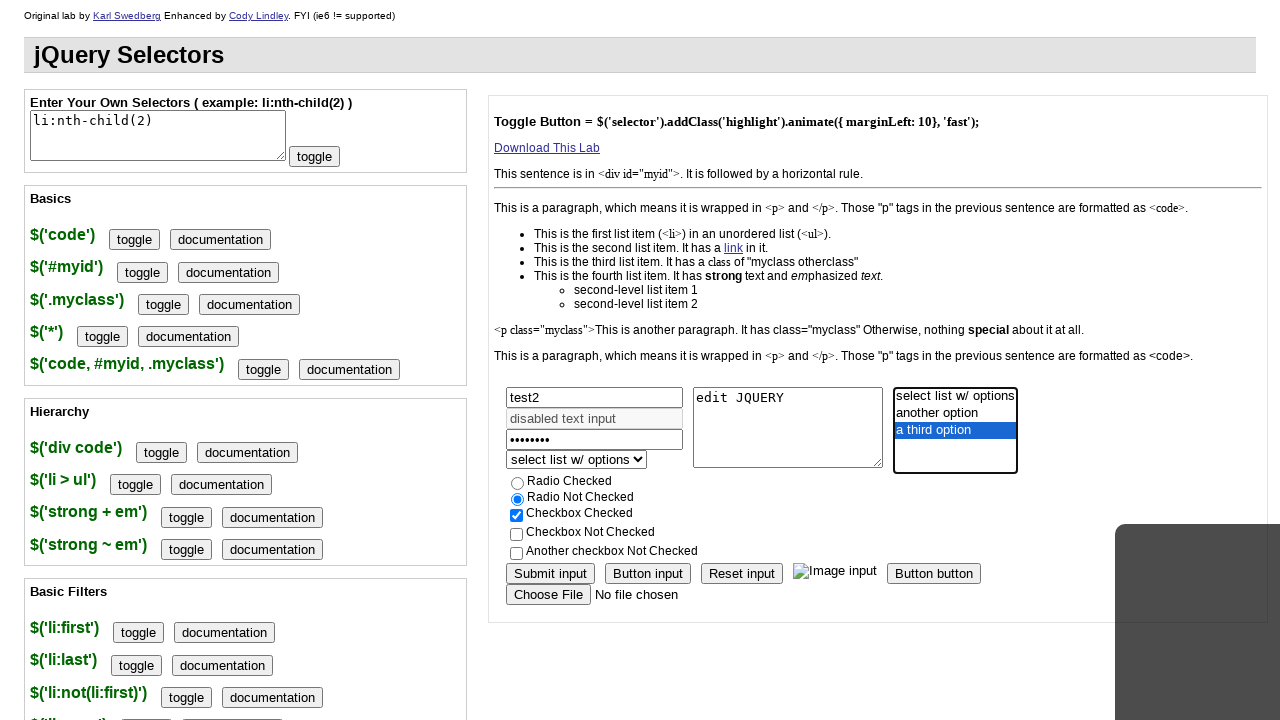

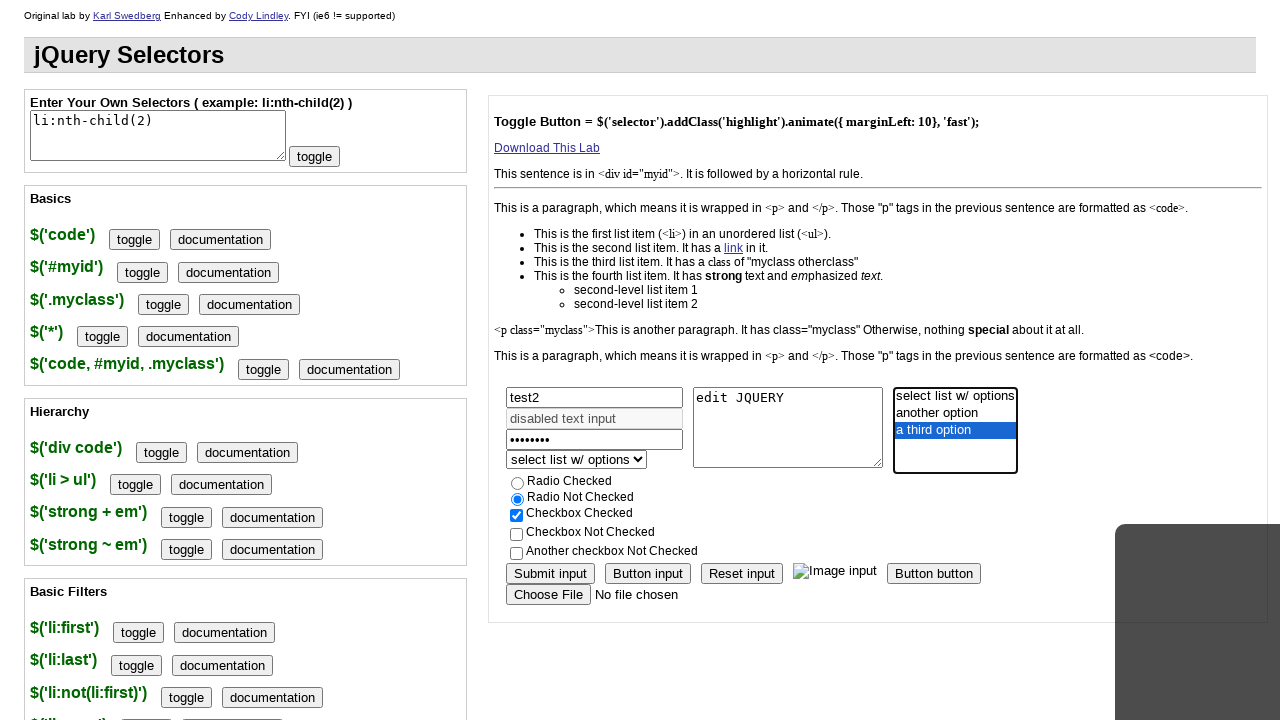